Tests basic alert functionality by clicking a button to trigger an alert and accepting it

Starting URL: https://demoqa.com/alerts

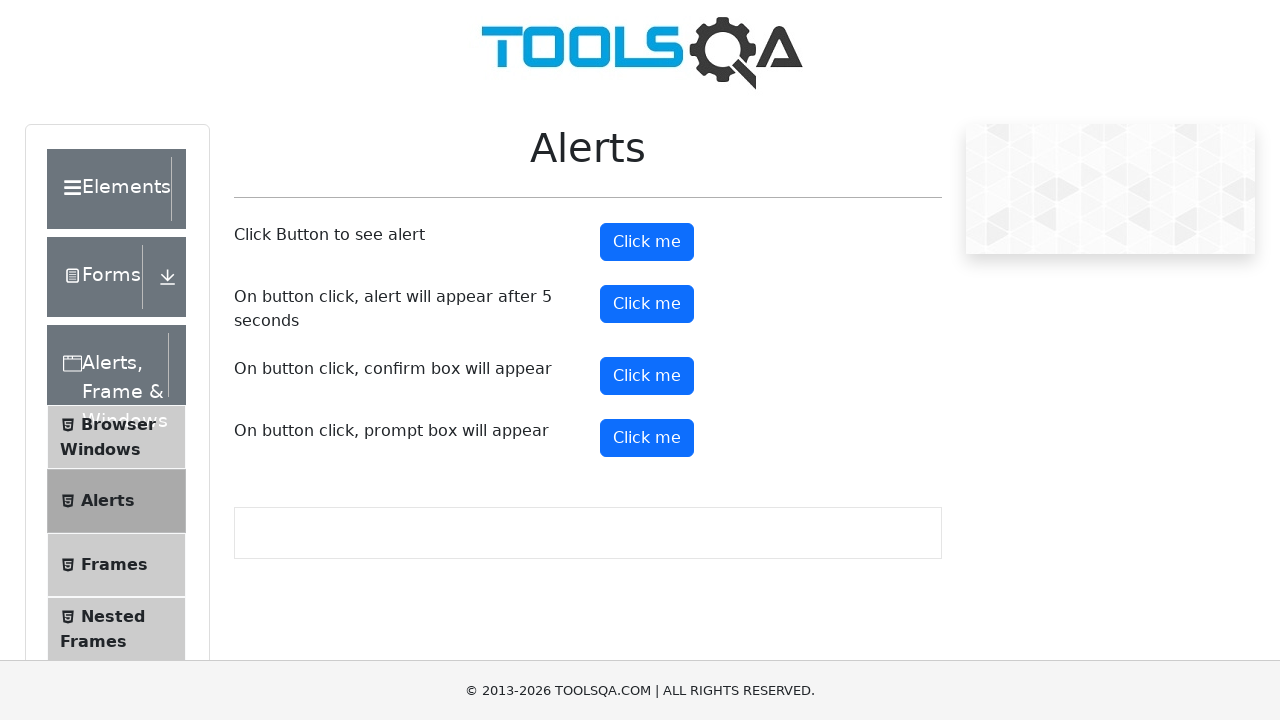

Navigated to alerts demo page
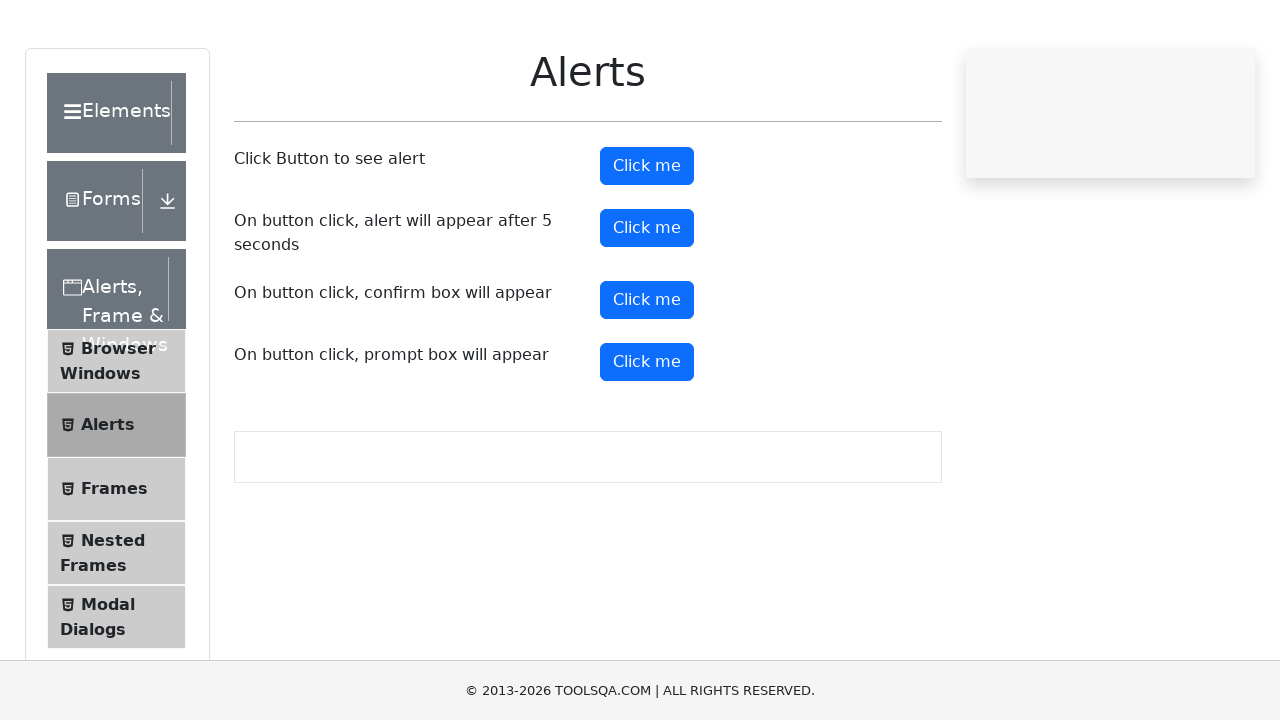

Clicked alert button to trigger alert at (647, 242) on #alertButton
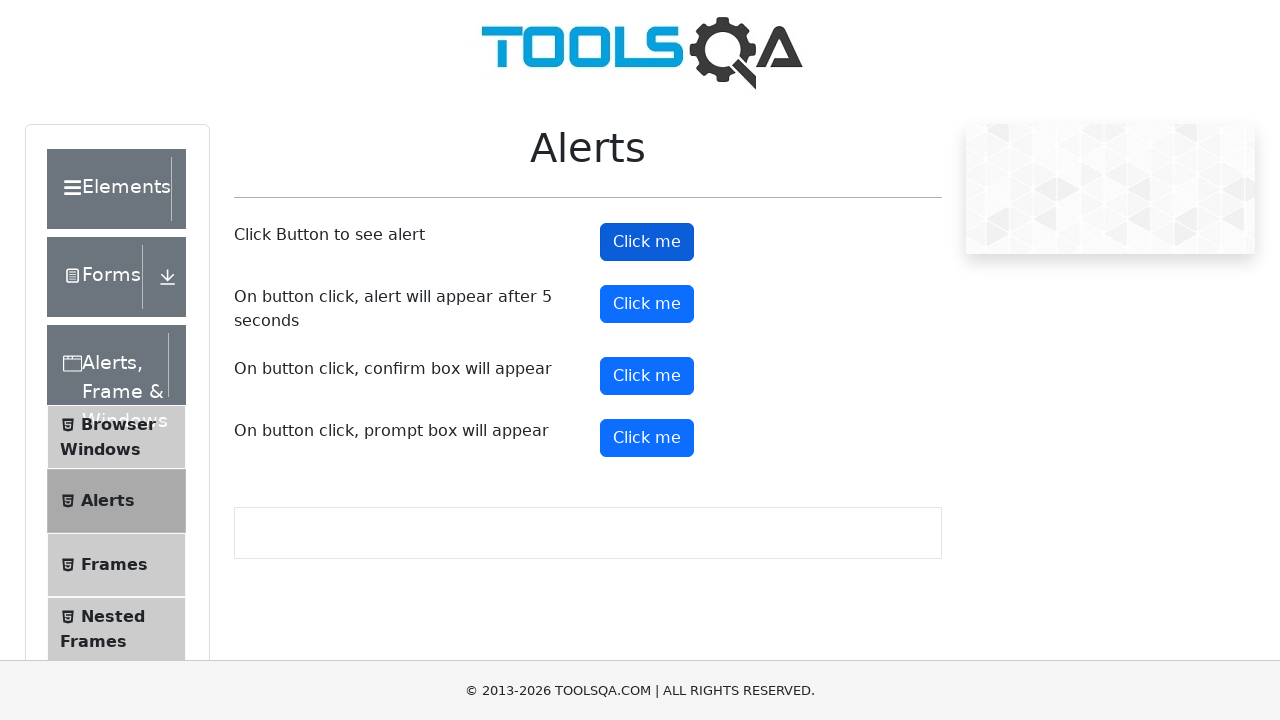

Alert accepted
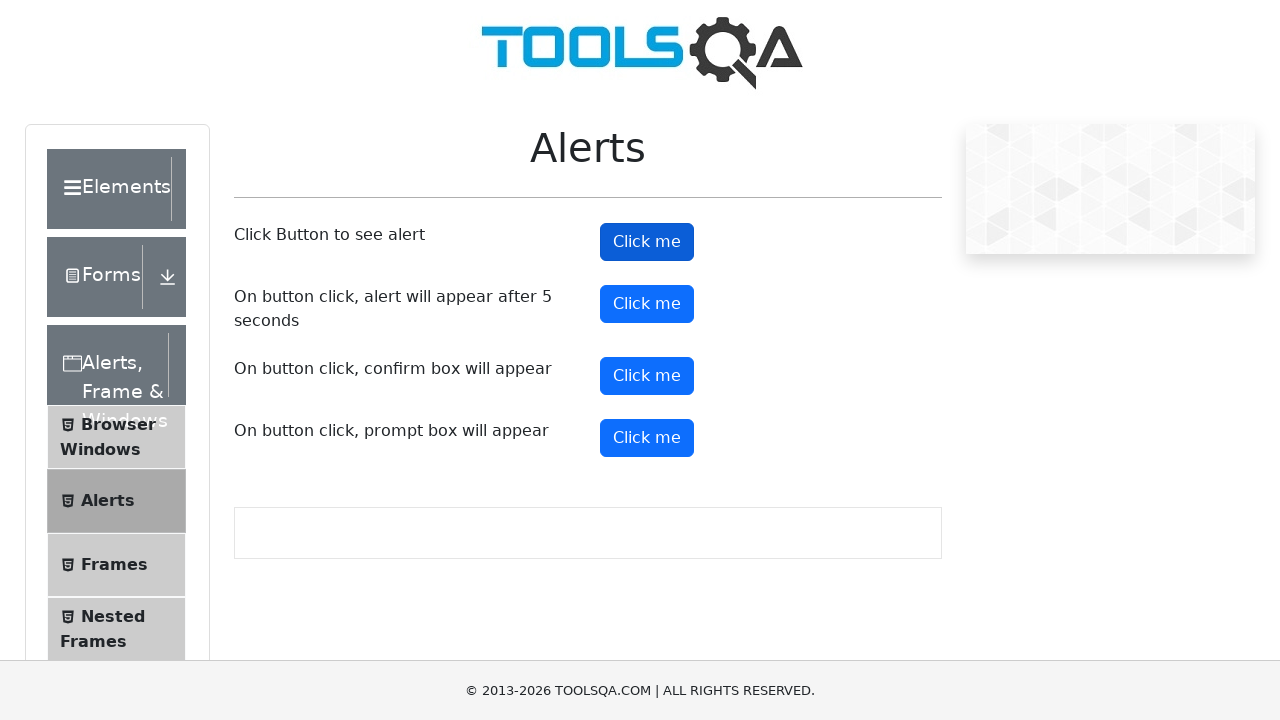

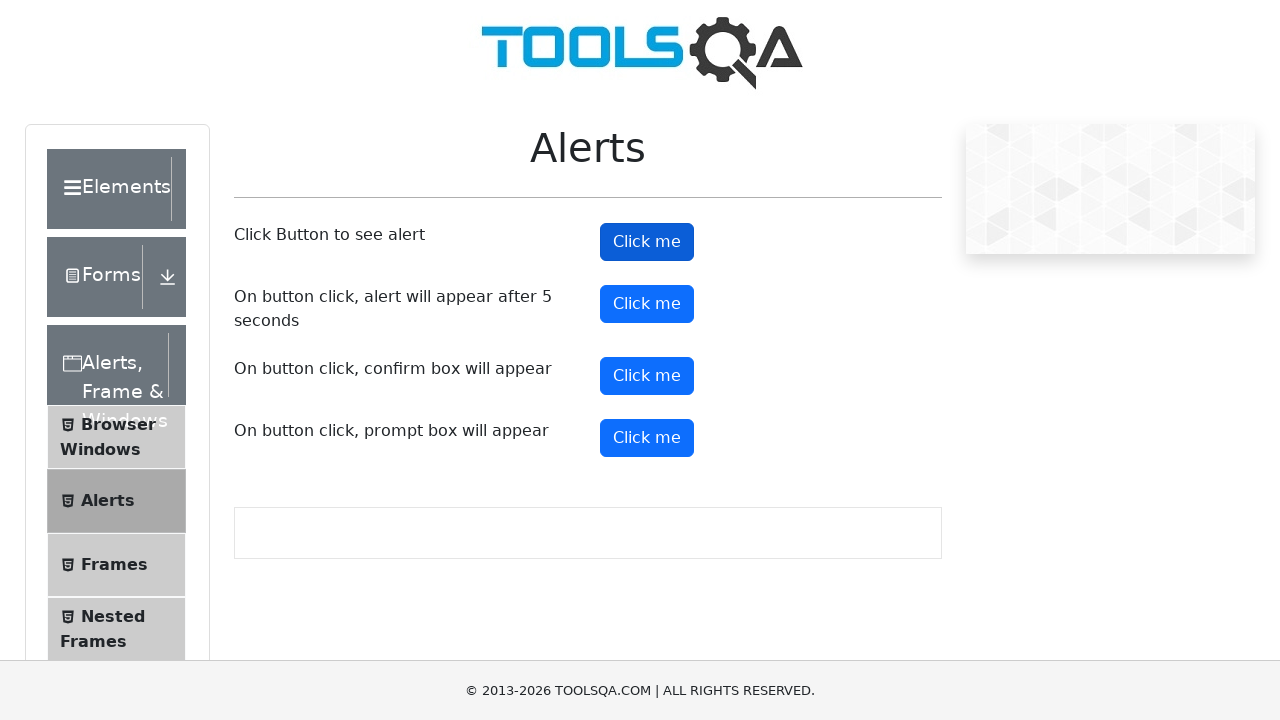